Tests FAQ accordion functionality by clicking on the pricing question and verifying the answer text is displayed

Starting URL: https://qa-scooter.praktikum-services.ru/

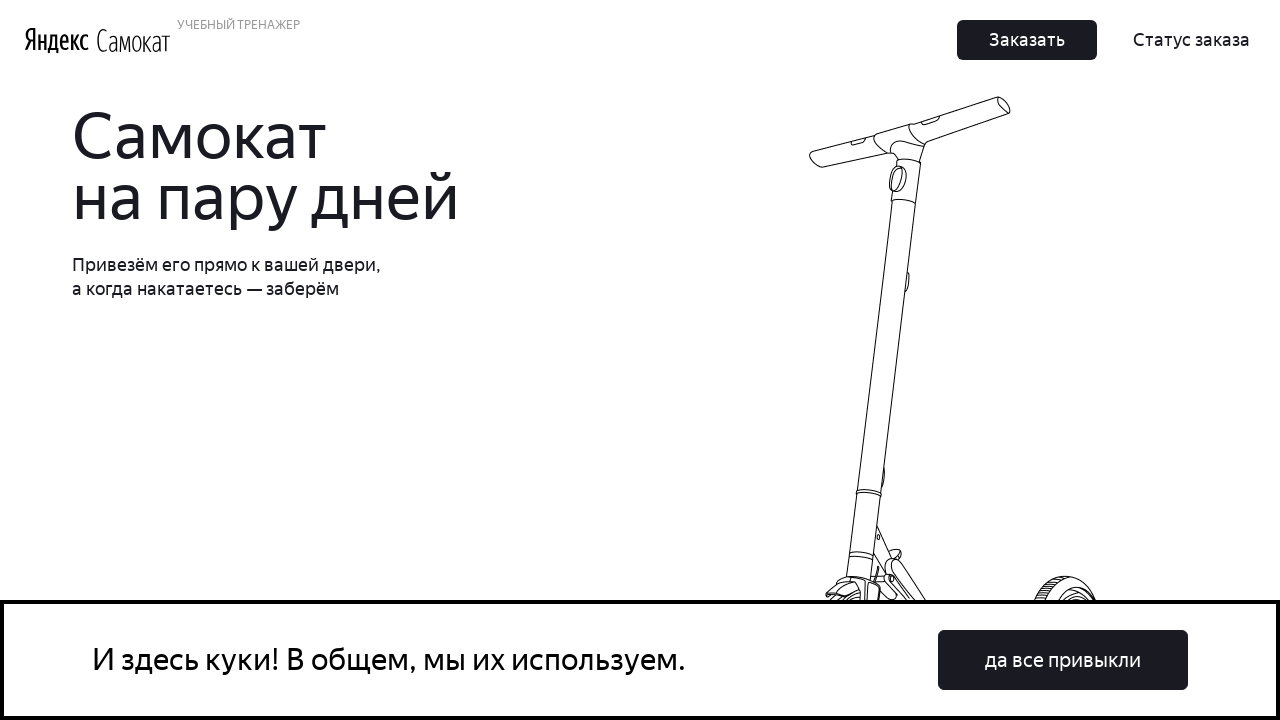

Waited for page to load (domcontentloaded state)
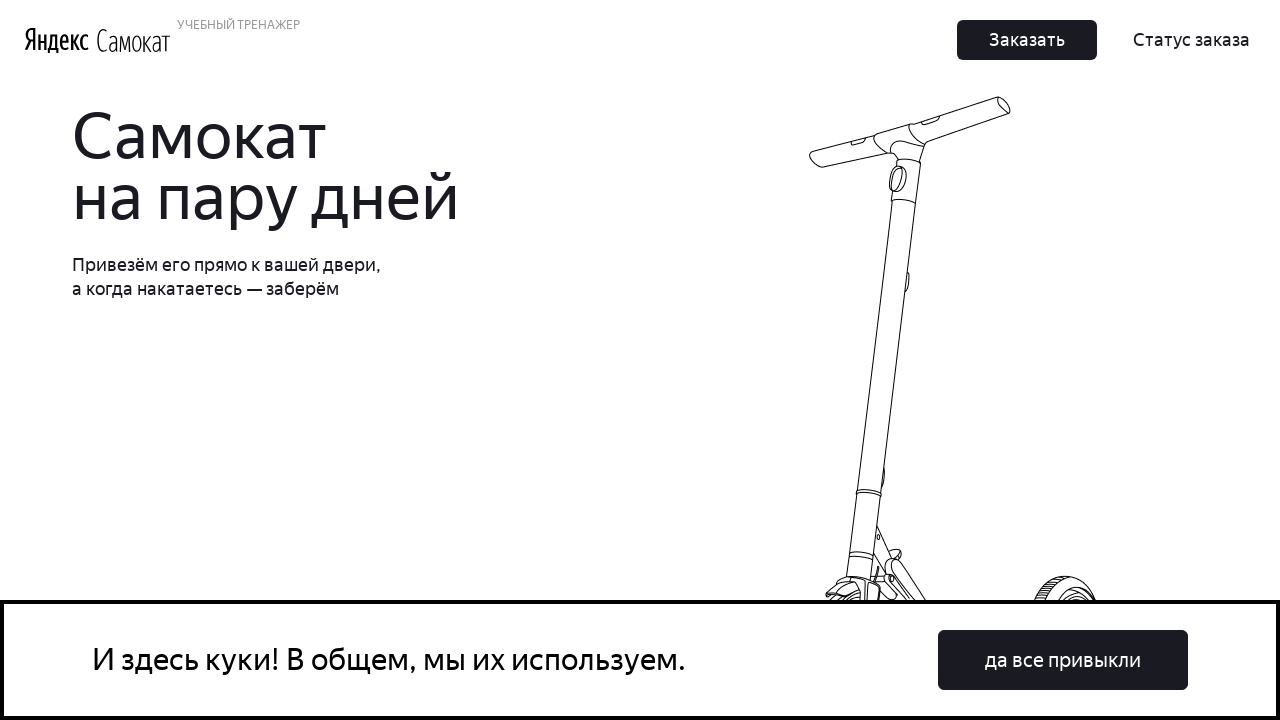

Located pricing FAQ question element
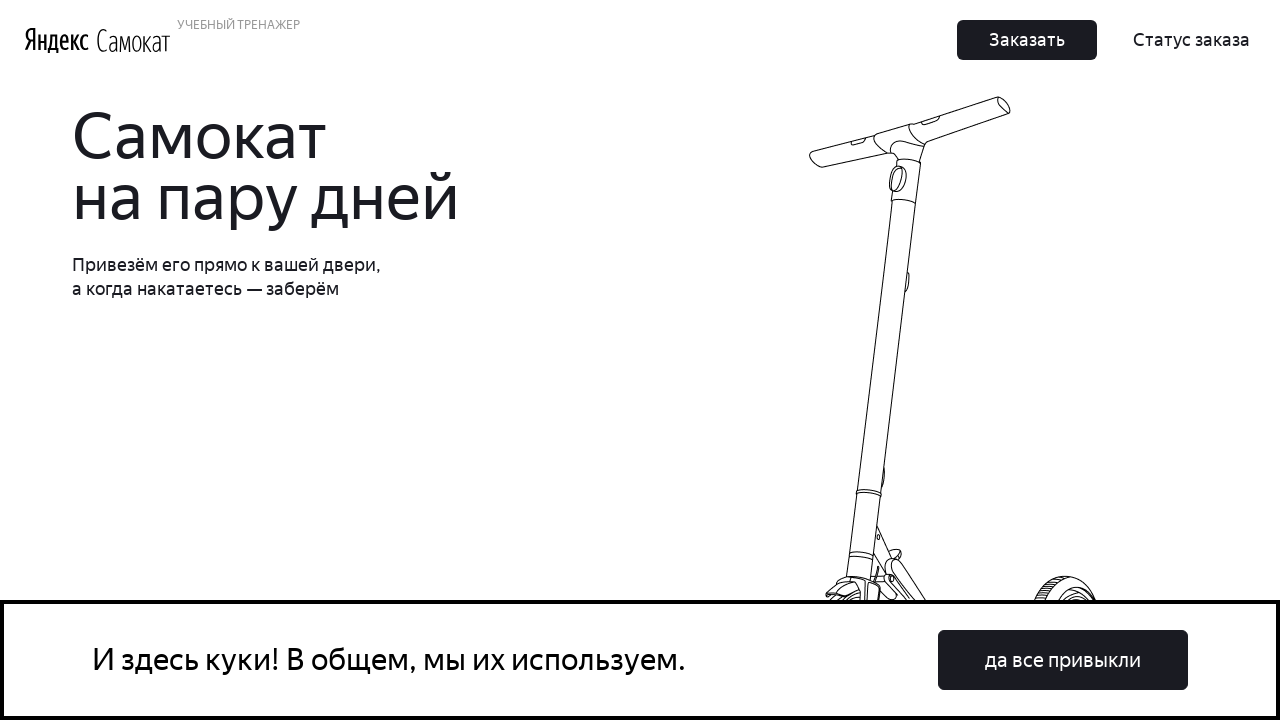

Scrolled pricing FAQ question into view
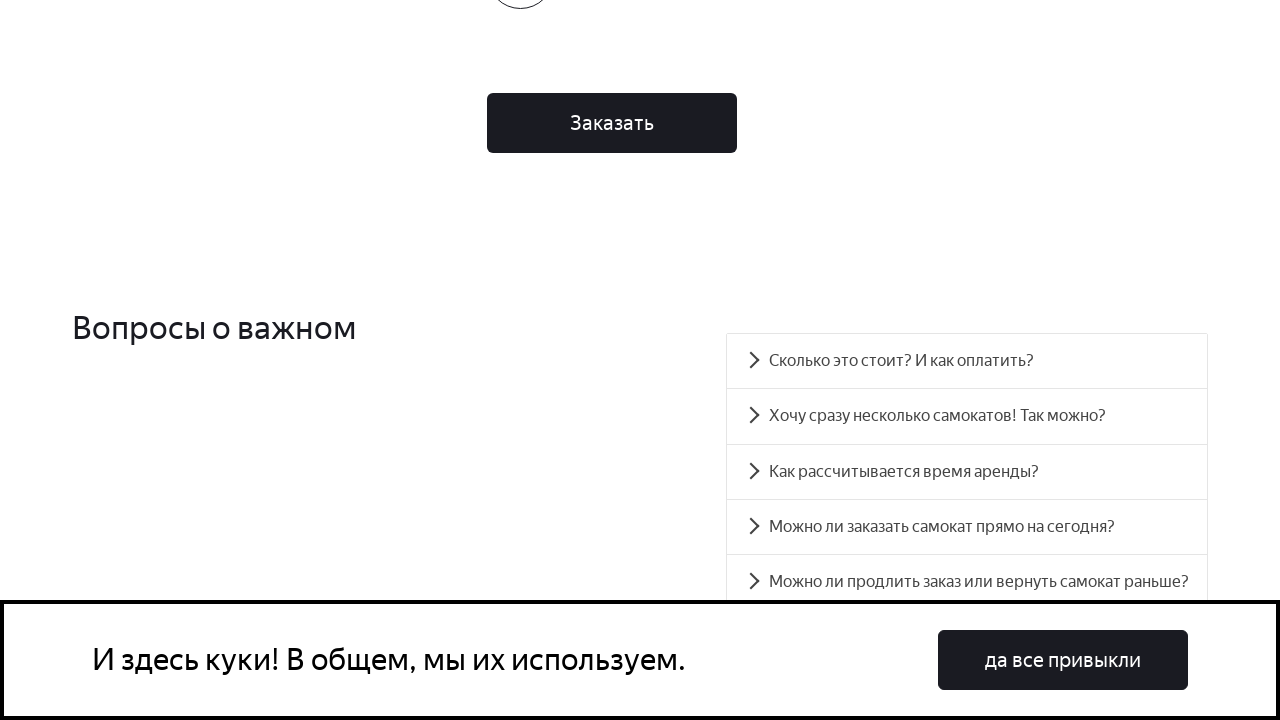

Clicked on pricing FAQ question at (967, 361) on //*[text()='Сколько это стоит? И как оплатить?']
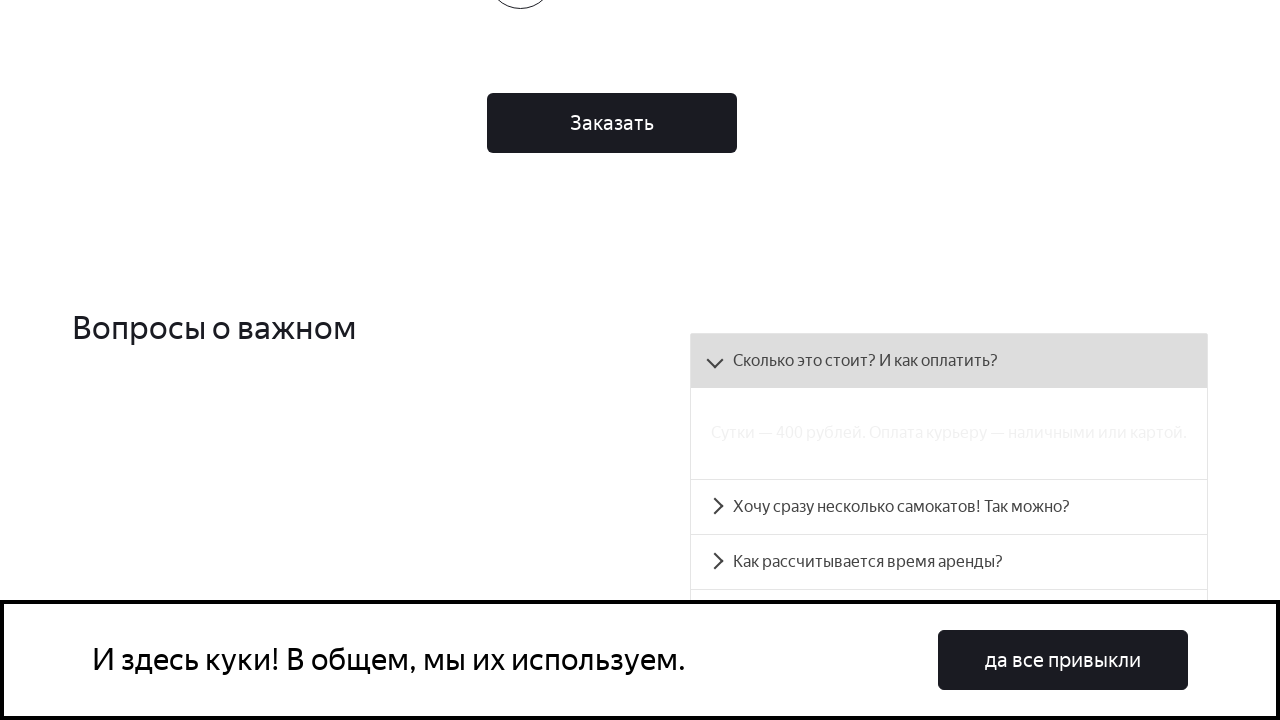

Verified pricing answer text is visible: 'Сутки — 400 рублей. Оплата курьеру — наличными или картой.'
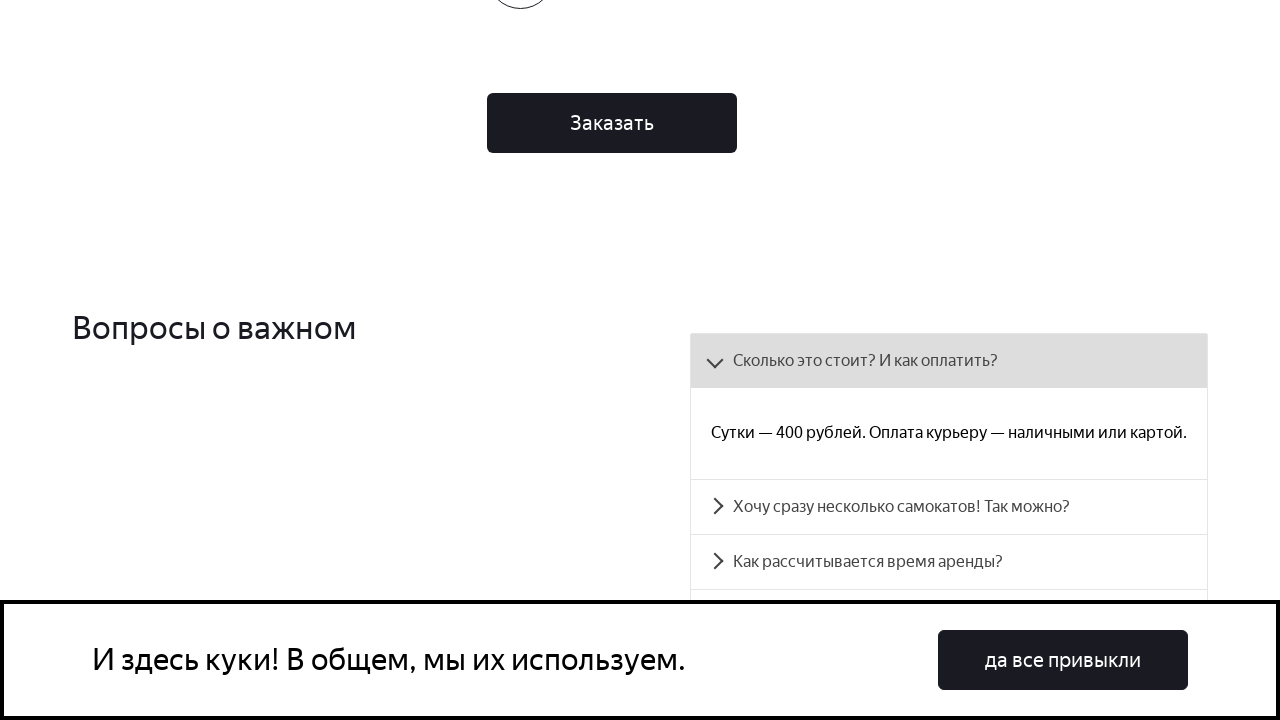

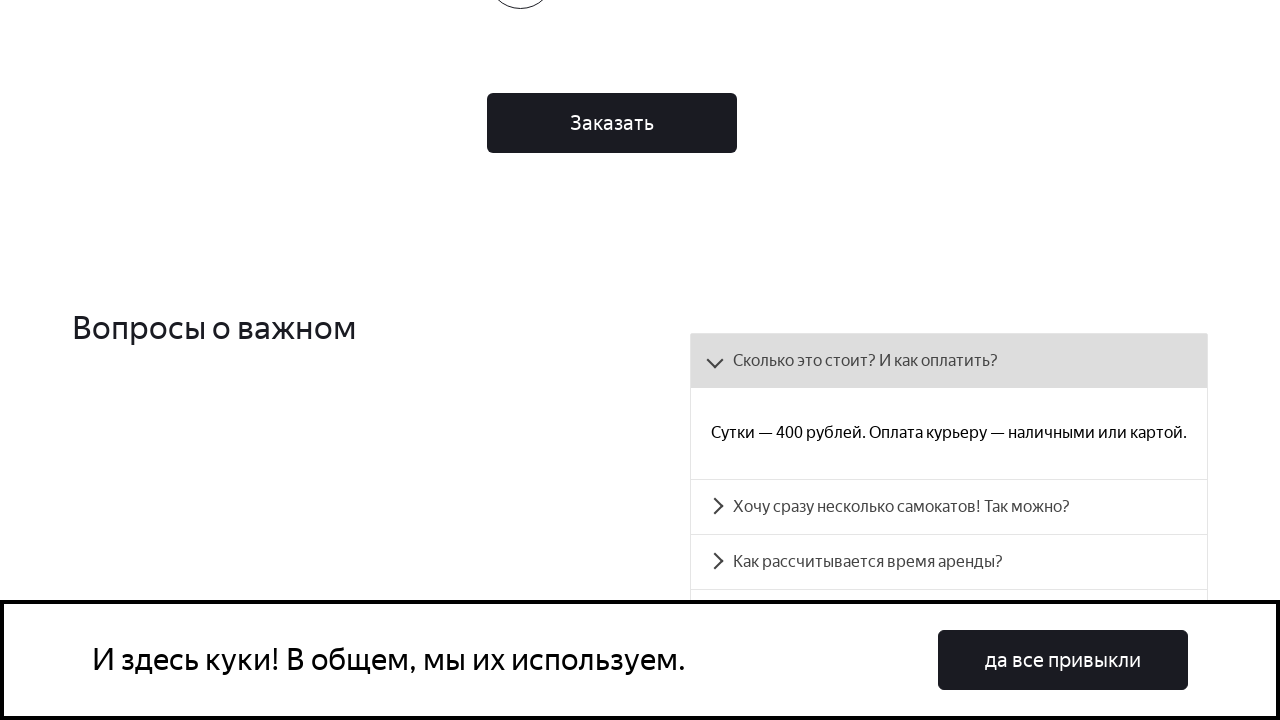